Tests that todo data persists after page reload

Starting URL: https://demo.playwright.dev/todomvc

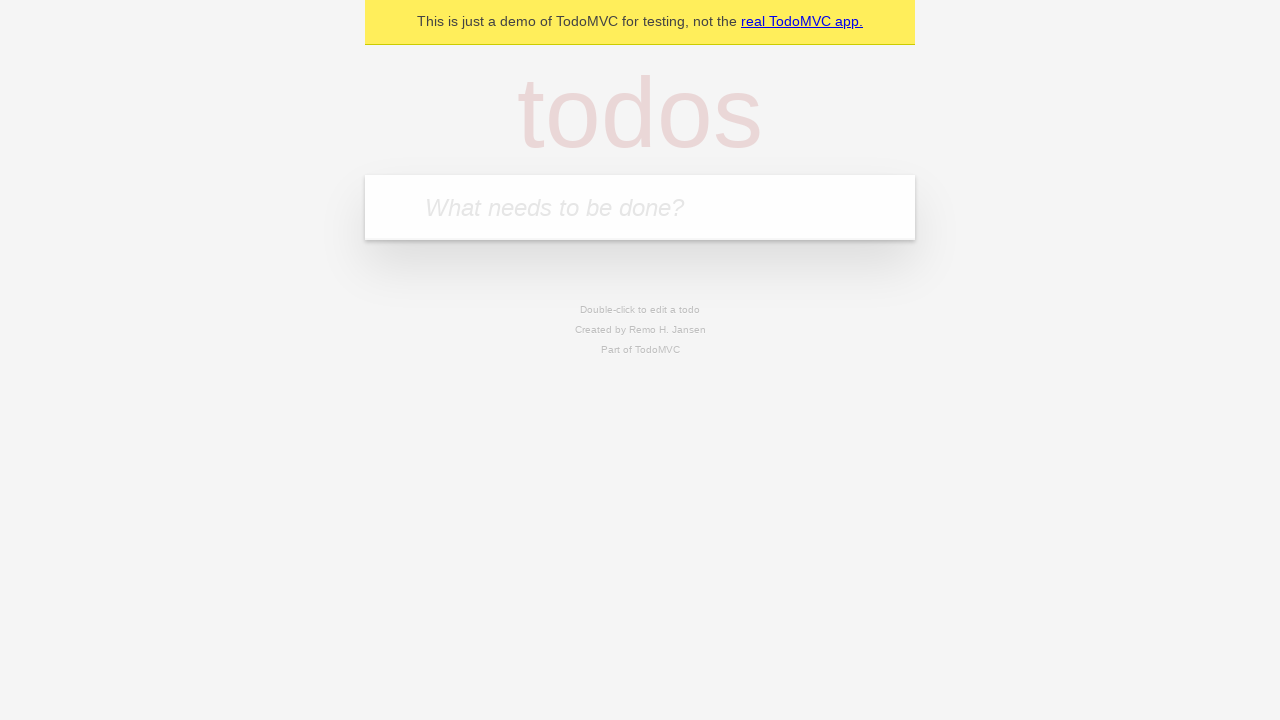

Filled first todo input with 'buy some cheese' on internal:attr=[placeholder="What needs to be done?"i]
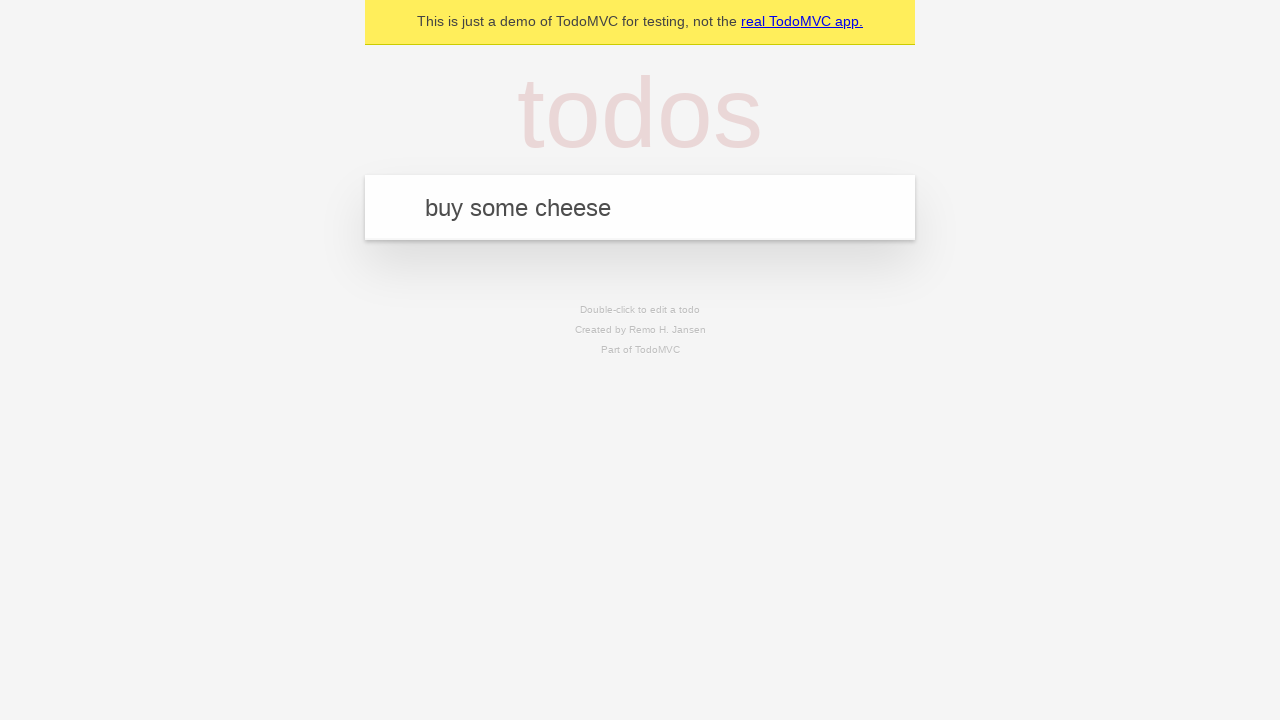

Pressed Enter to create first todo on internal:attr=[placeholder="What needs to be done?"i]
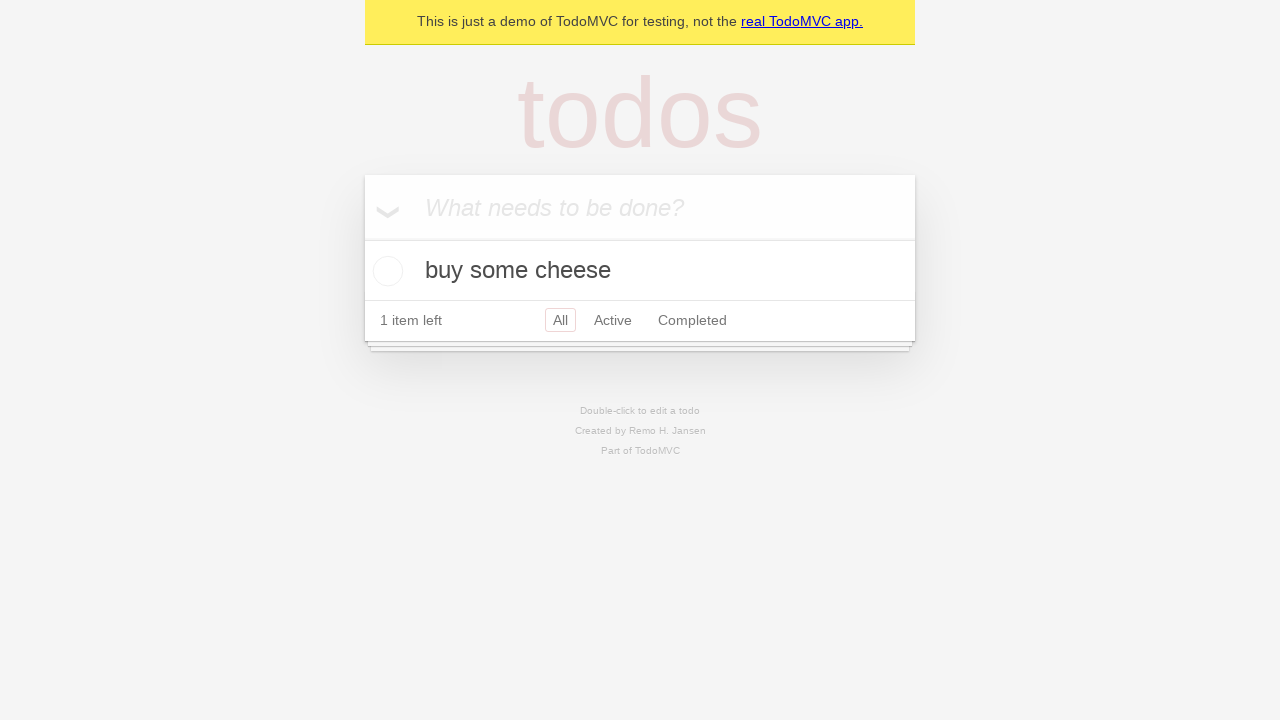

Filled second todo input with 'feed the cat' on internal:attr=[placeholder="What needs to be done?"i]
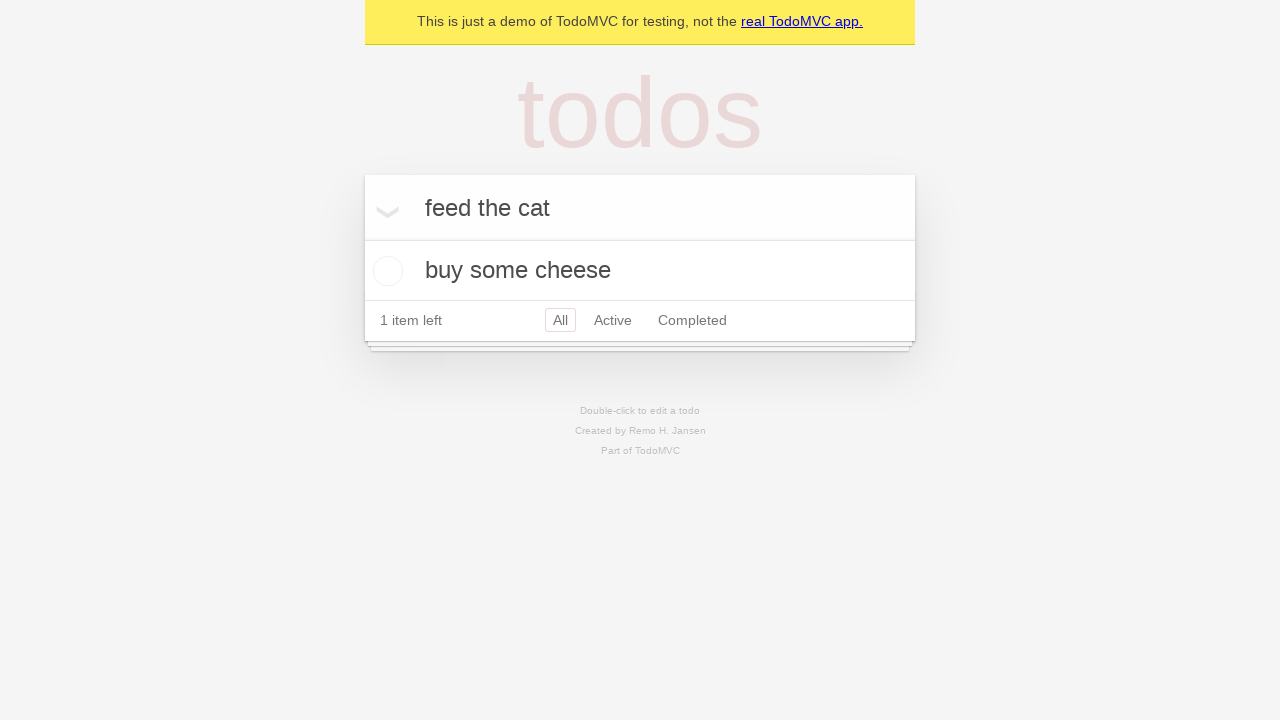

Pressed Enter to create second todo on internal:attr=[placeholder="What needs to be done?"i]
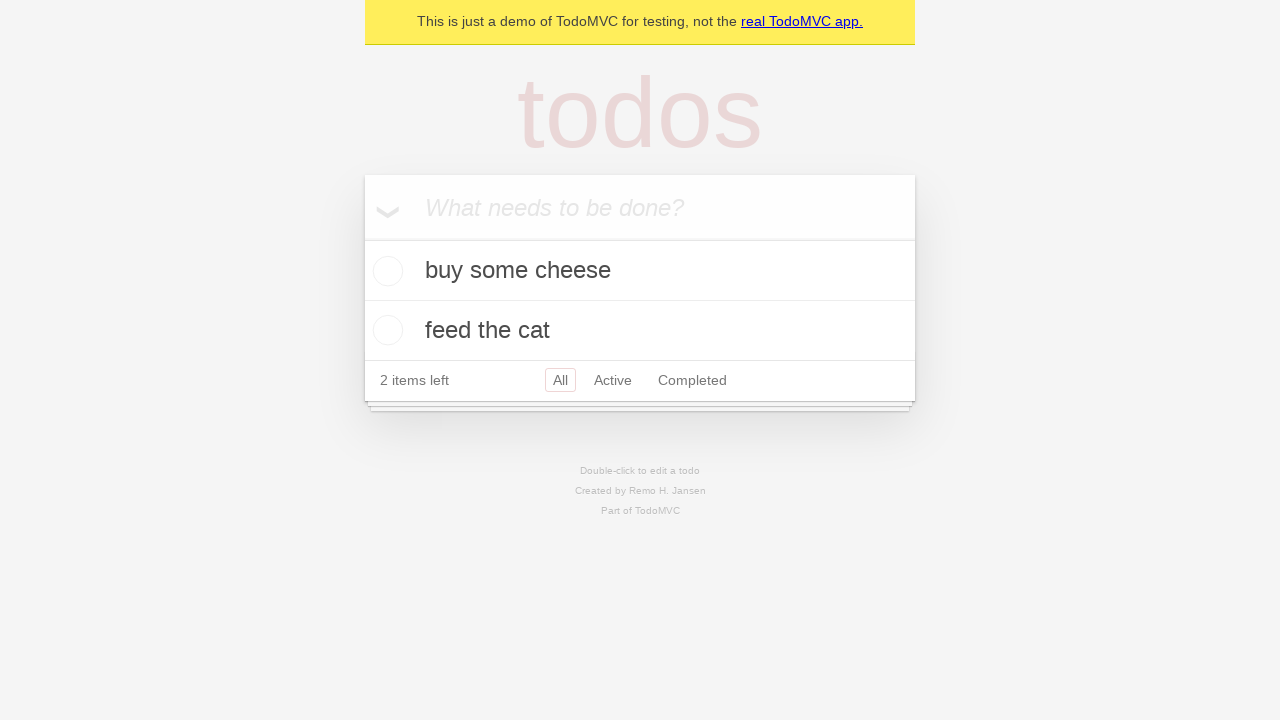

Located all todo items on the page
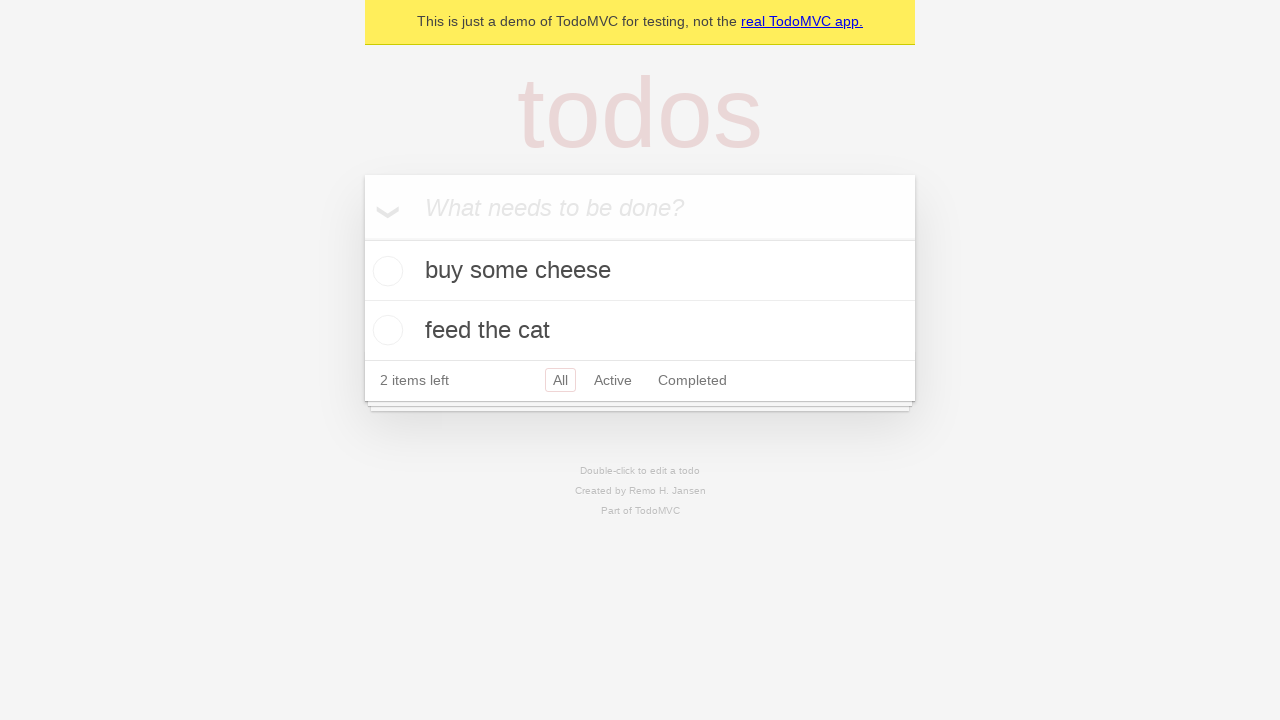

Located checkbox for first todo item
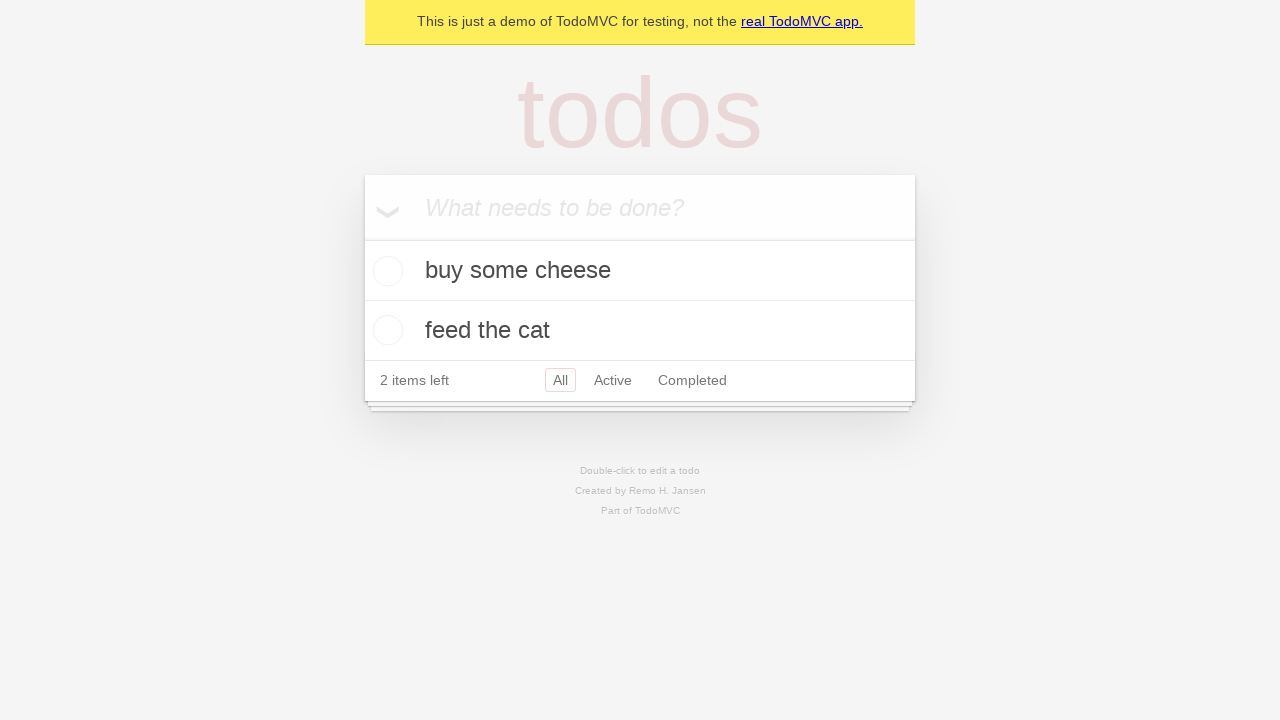

Checked the first todo item at (385, 271) on internal:testid=[data-testid="todo-item"s] >> nth=0 >> internal:role=checkbox
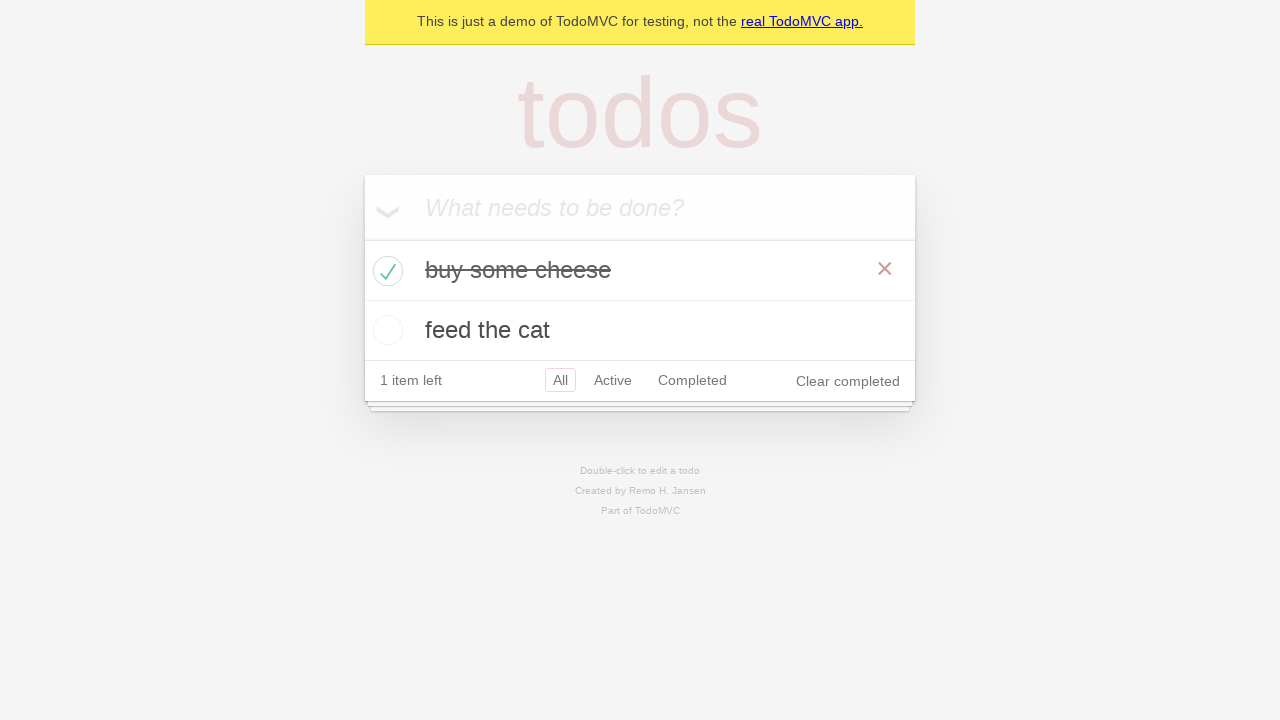

Reloaded the page to test data persistence
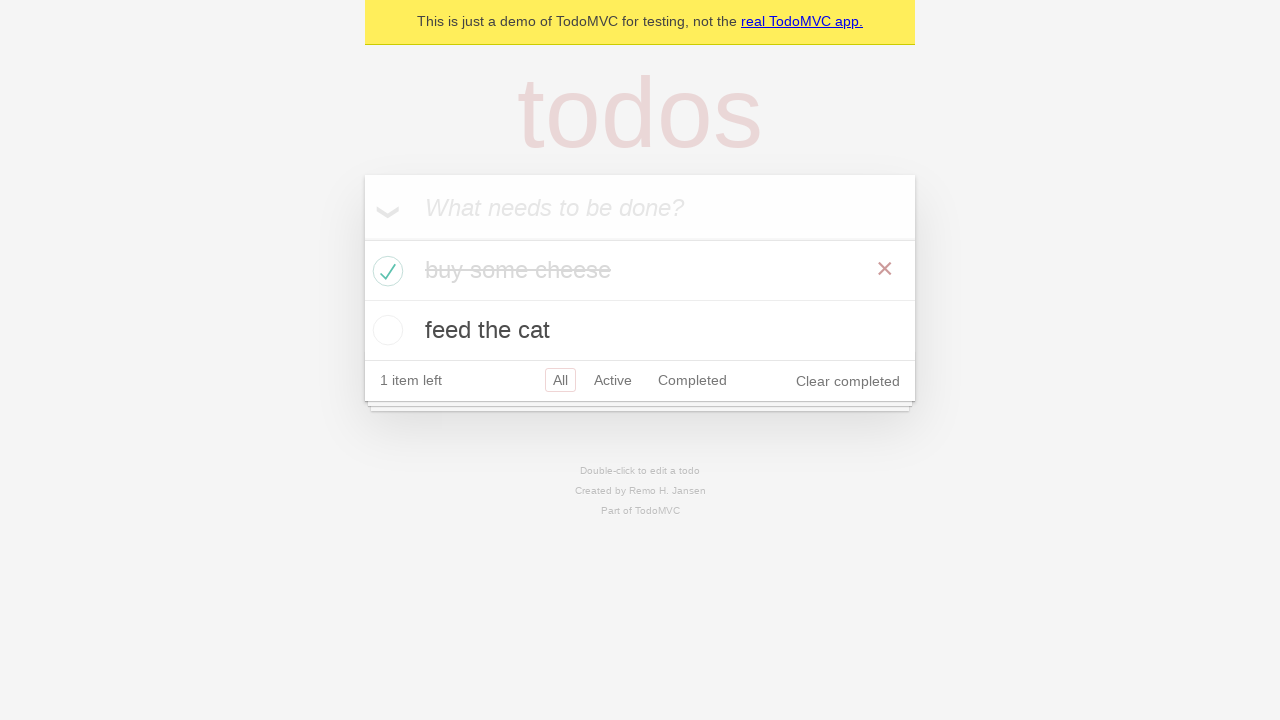

Todo items loaded after page reload
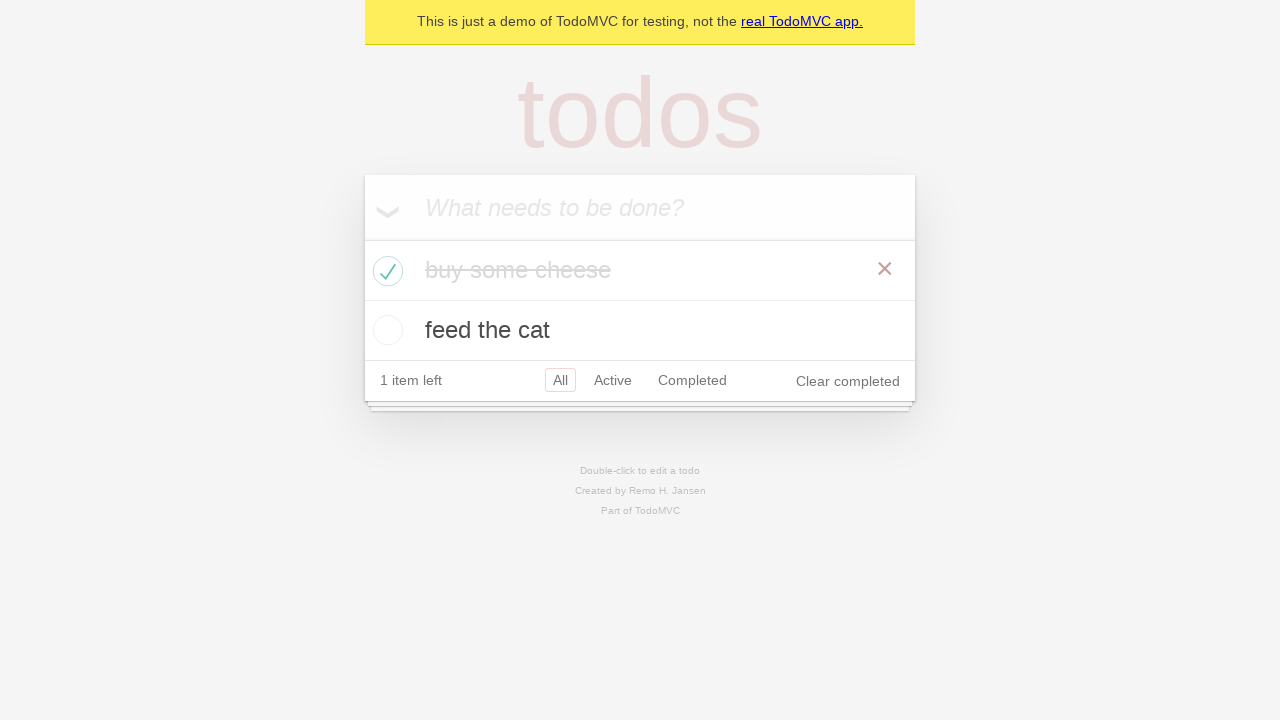

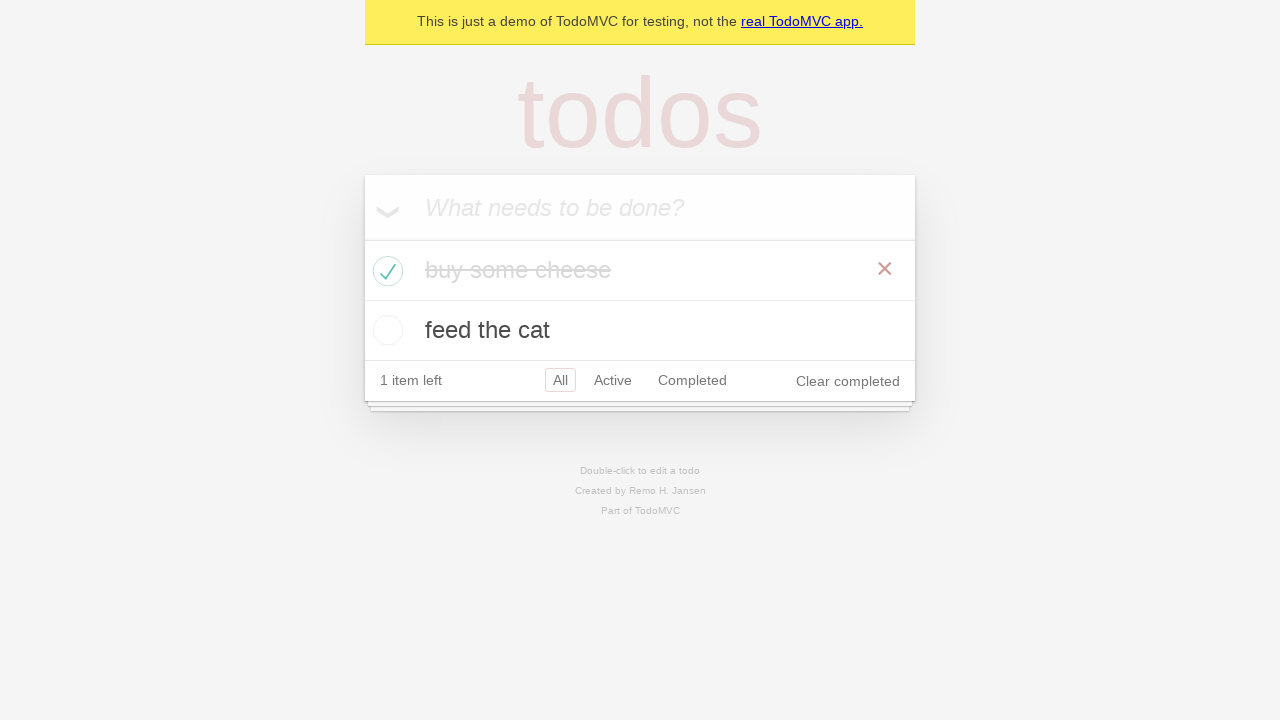